Tests explicit wait functionality by waiting for a button to become clickable, clicking it, and verifying a success message appears

Starting URL: http://suninjuly.github.io/wait2.html

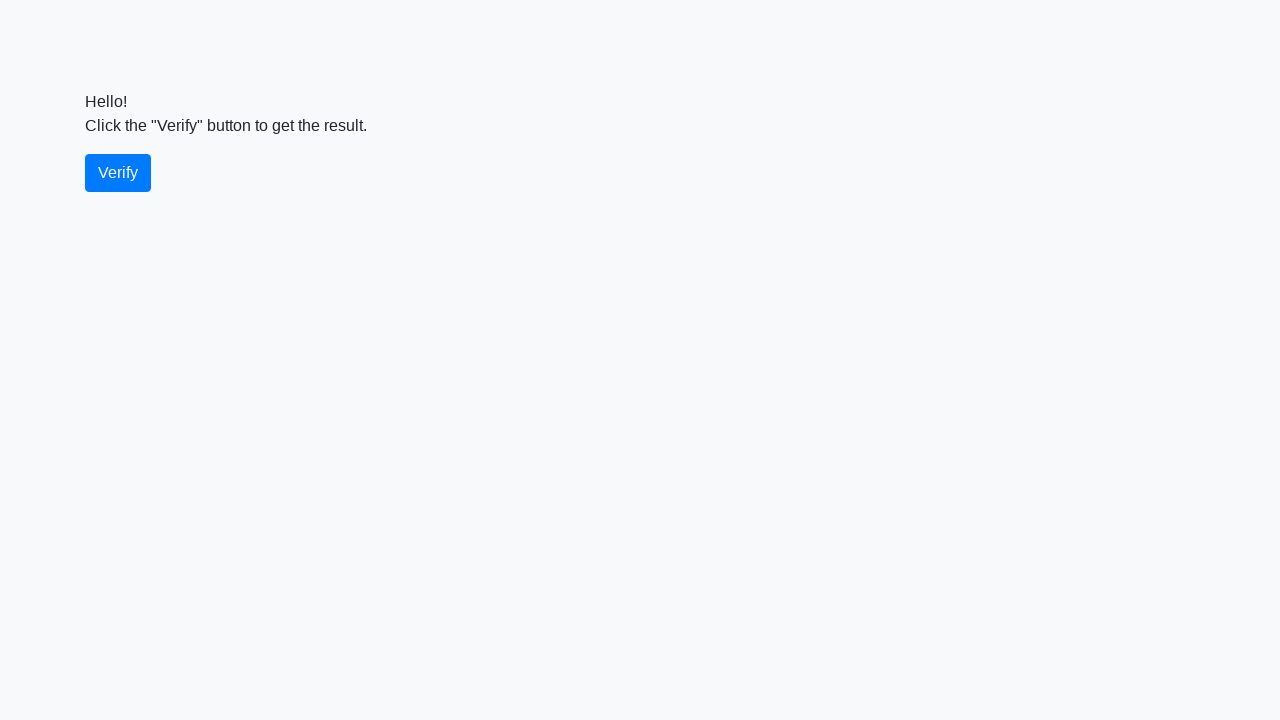

Waited for verify button to become visible
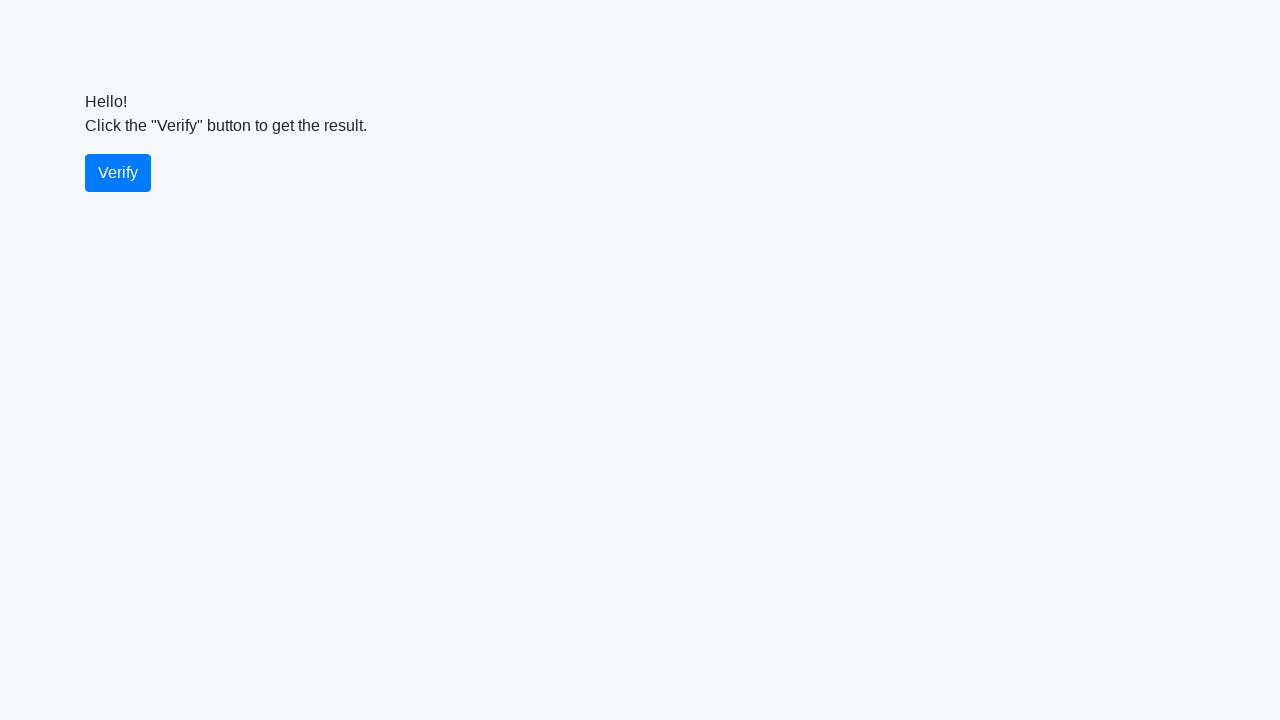

Clicked the verify button at (118, 173) on #verify
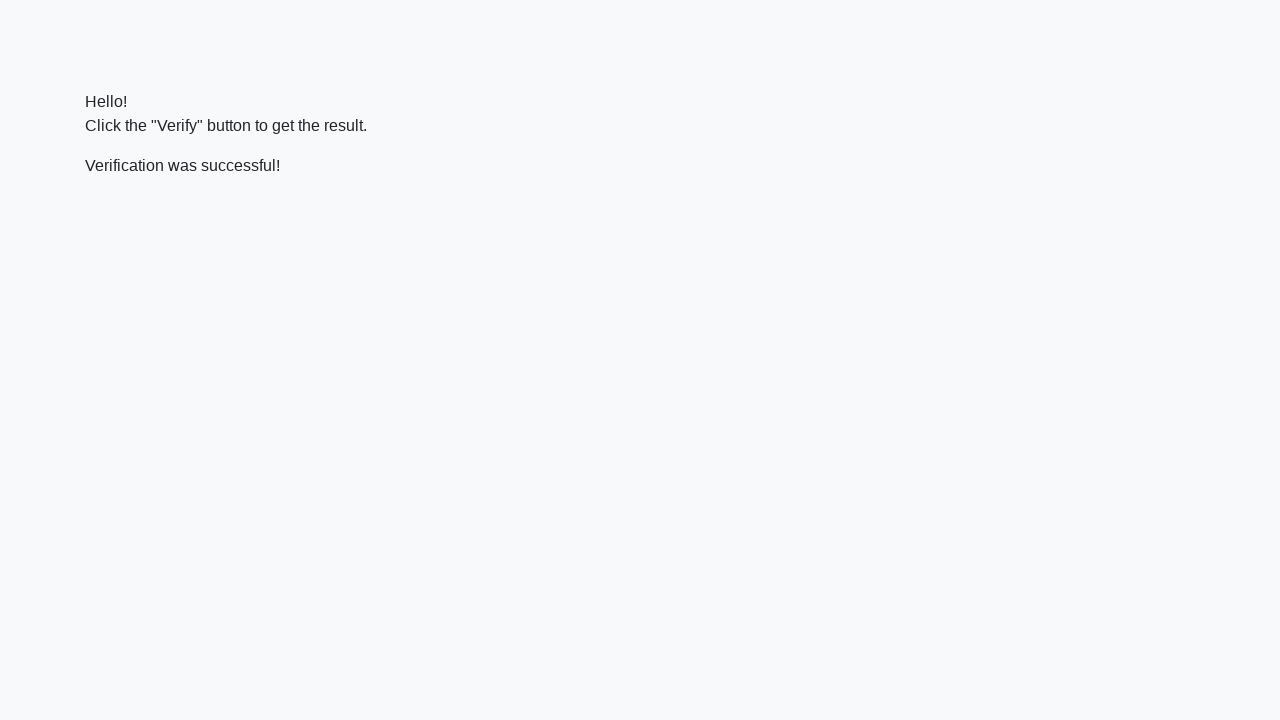

Success message element appeared
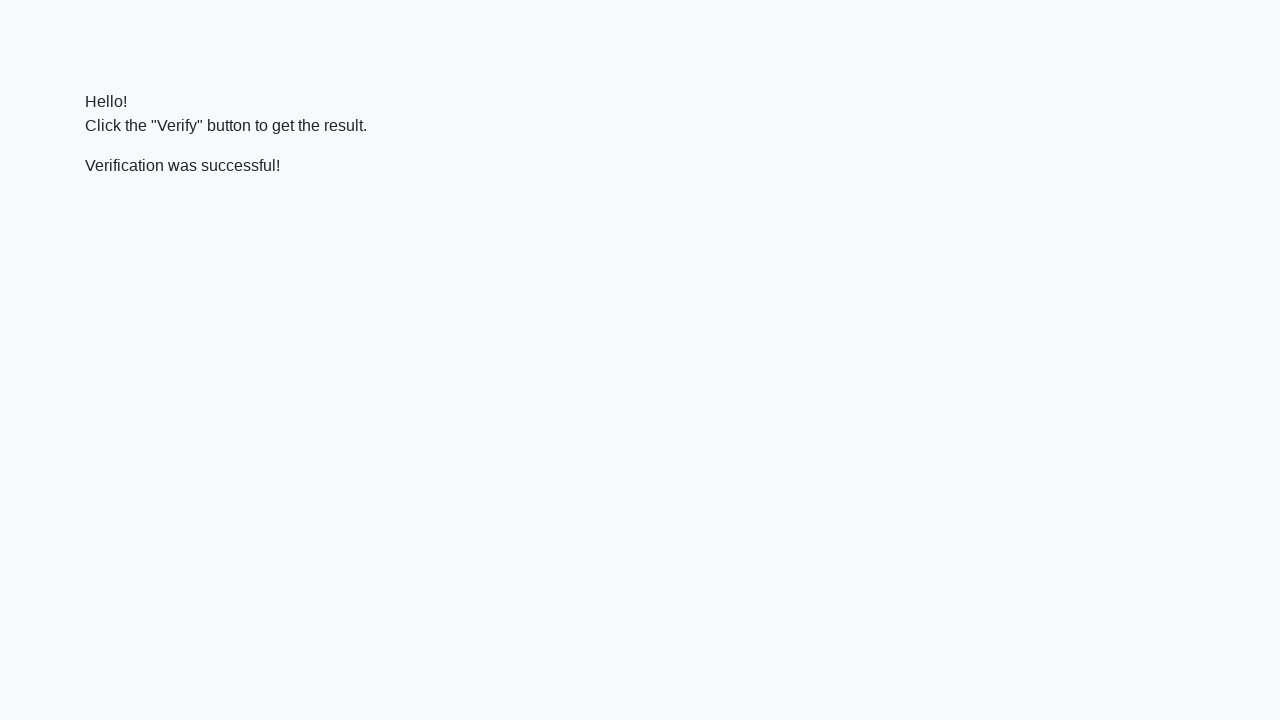

Located the success message element
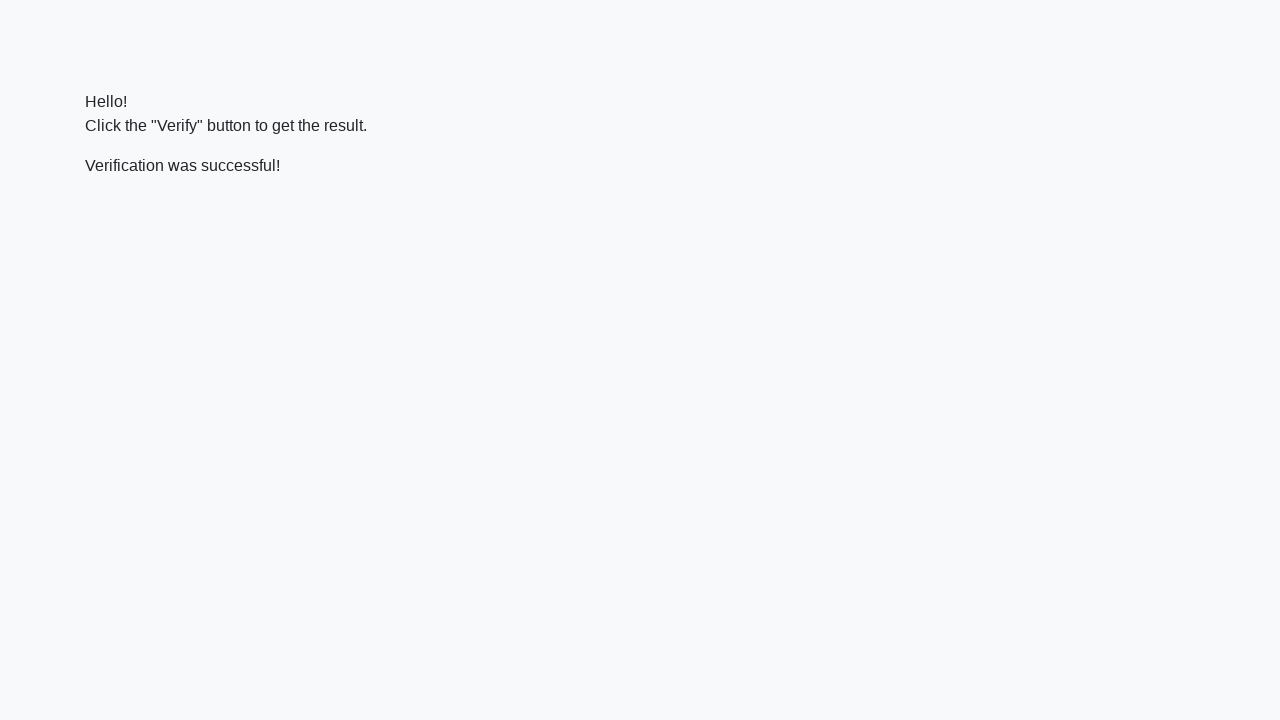

Verified that success message contains 'successful'
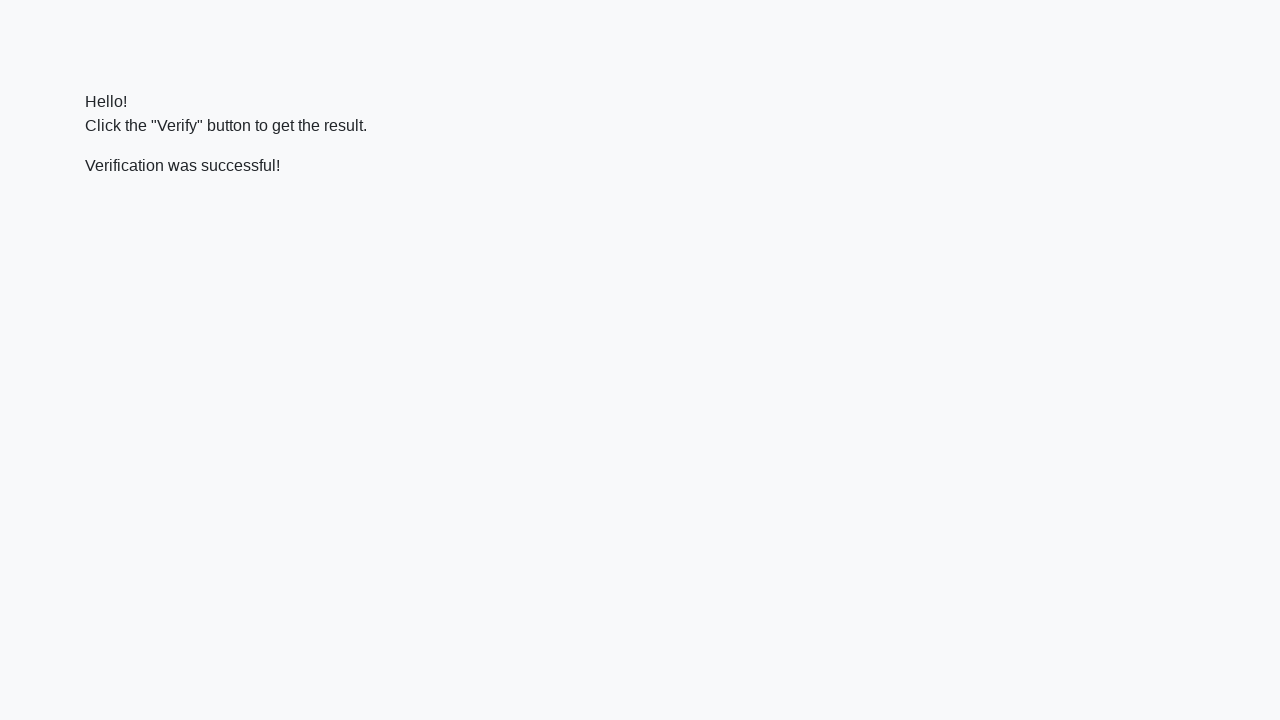

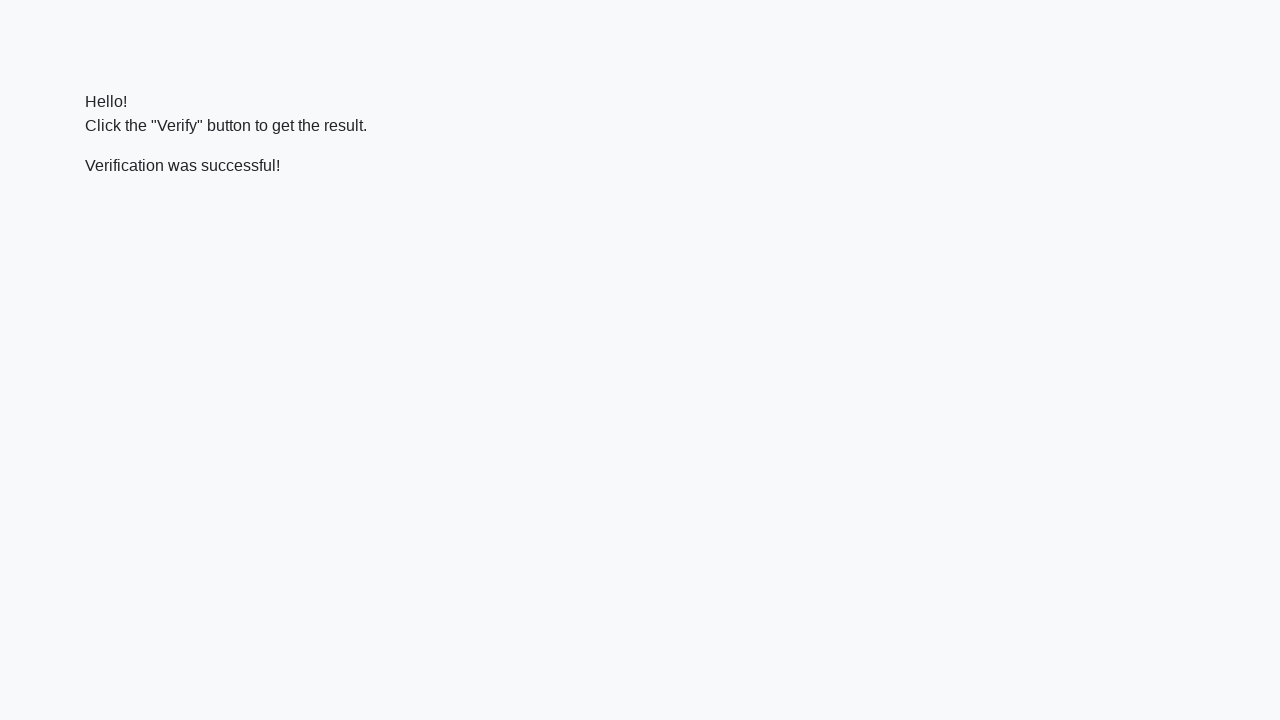